Tests JavaScript confirmation alert handling by triggering a confirm dialog and dismissing it.

Starting URL: http://the-internet.herokuapp.com

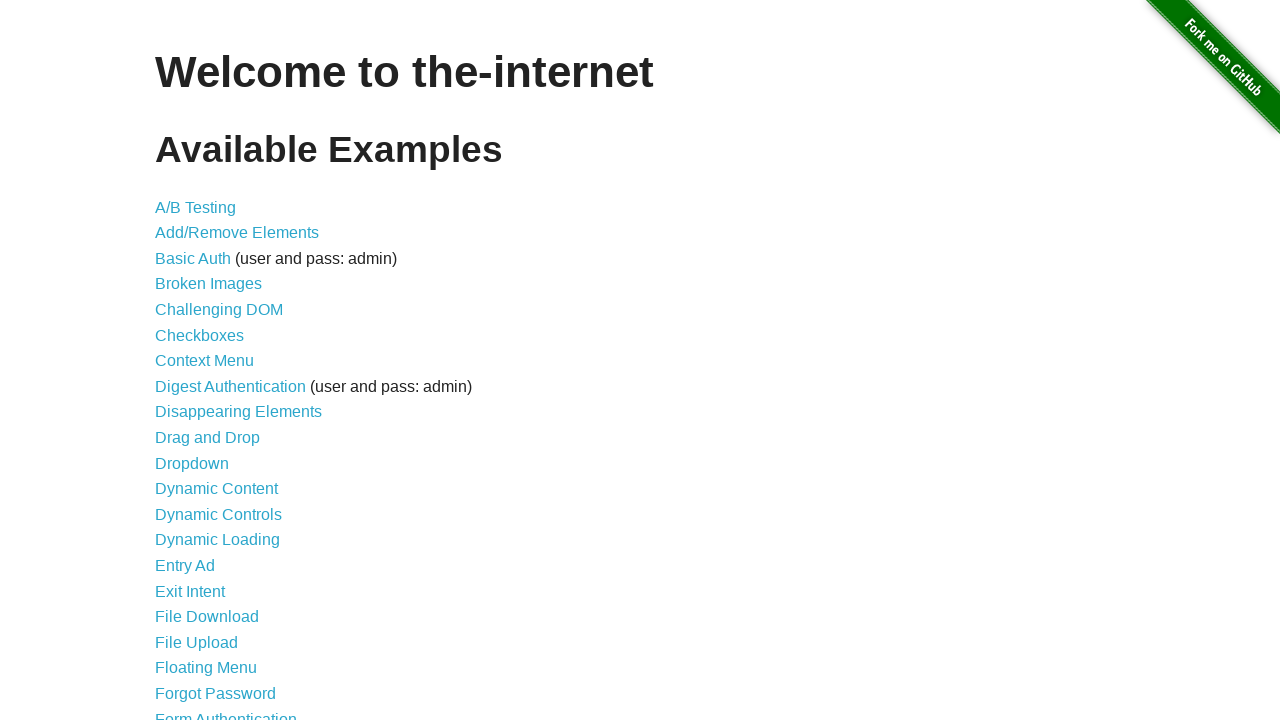

Clicked on JavaScript Alerts link at (214, 361) on xpath=//*[@id='content']//*[text()='JavaScript Alerts']
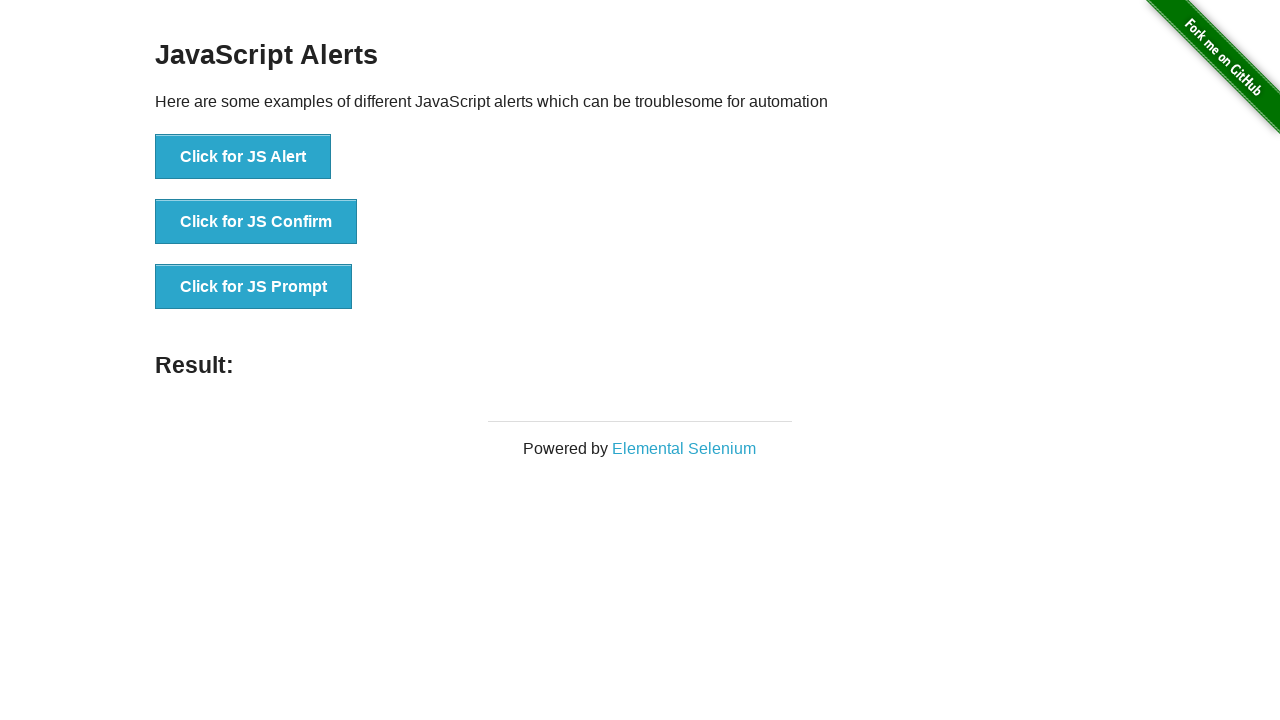

Set up dialog handler to dismiss confirmation alerts
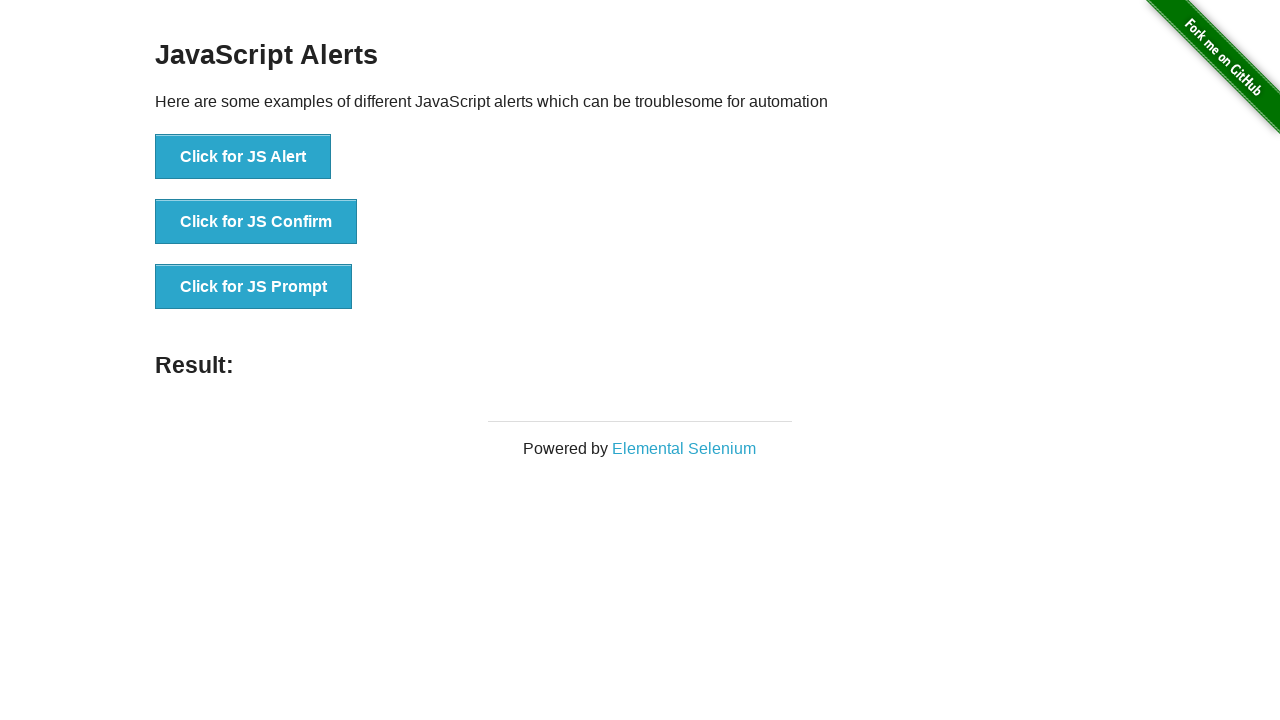

Clicked JS Confirm button to trigger confirmation dialog at (256, 222) on xpath=//*[@onclick='jsConfirm()']
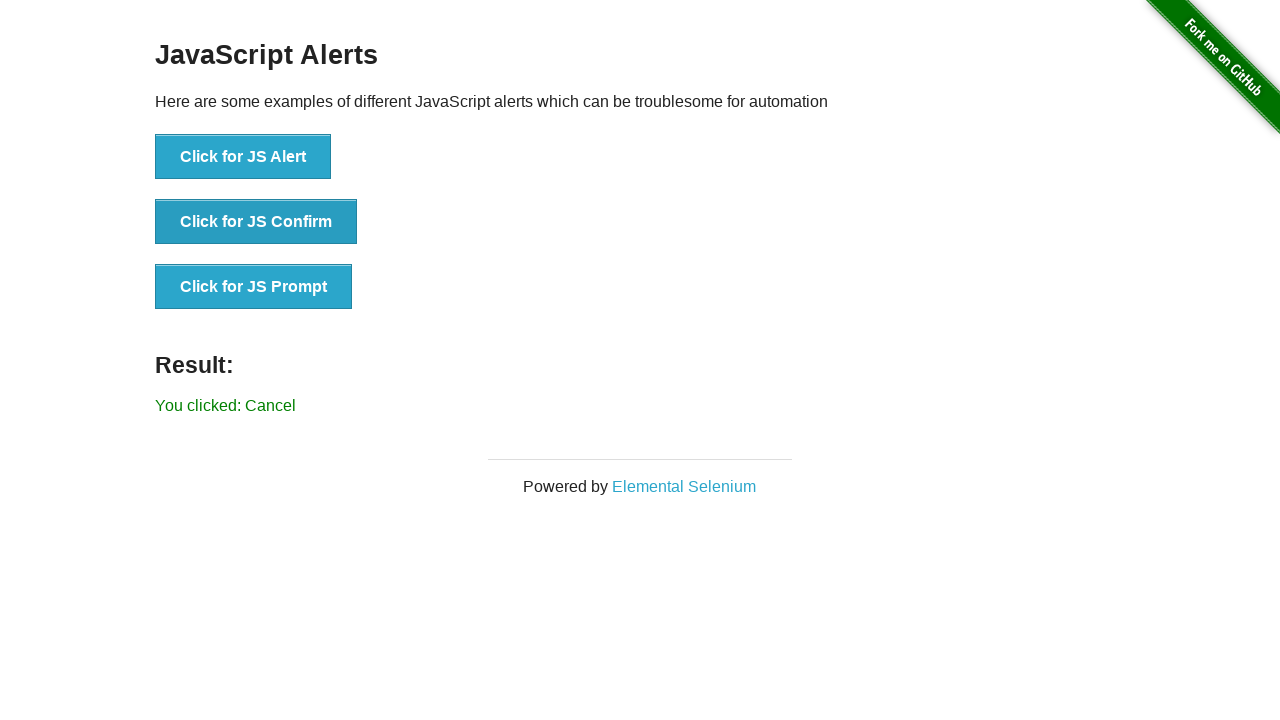

Confirmed that dismissal message 'You clicked: Cancel' appeared
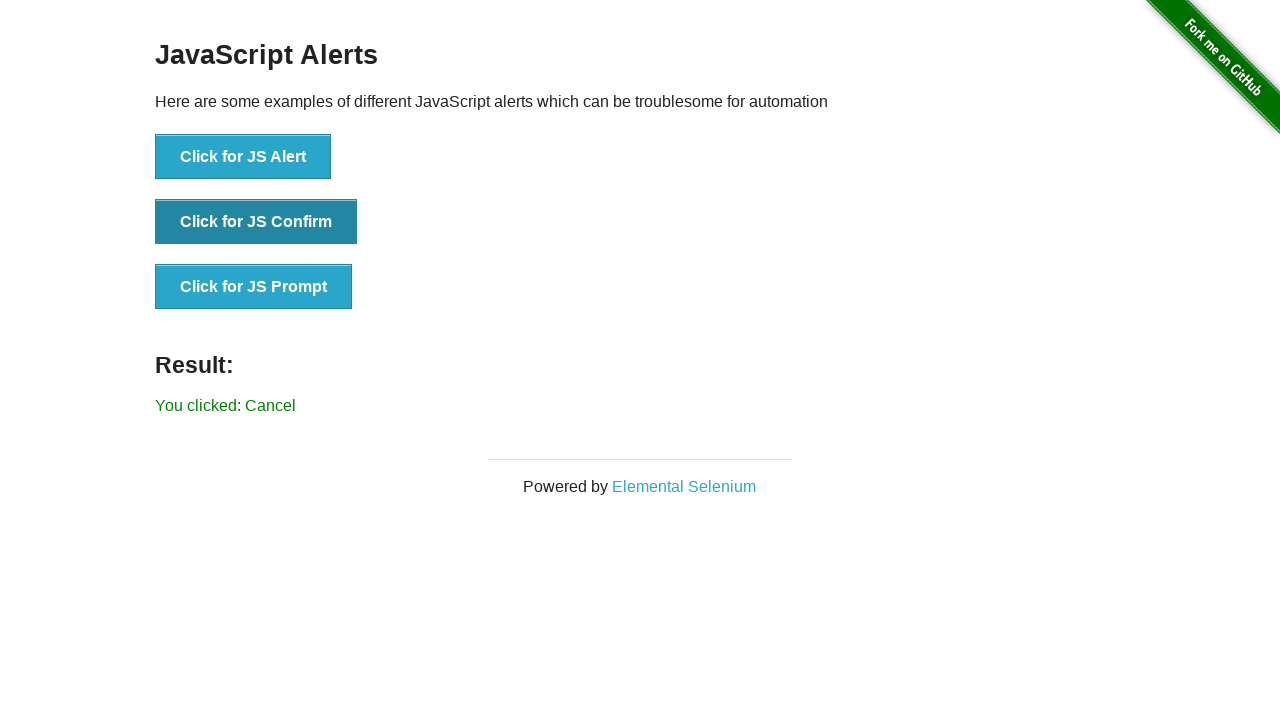

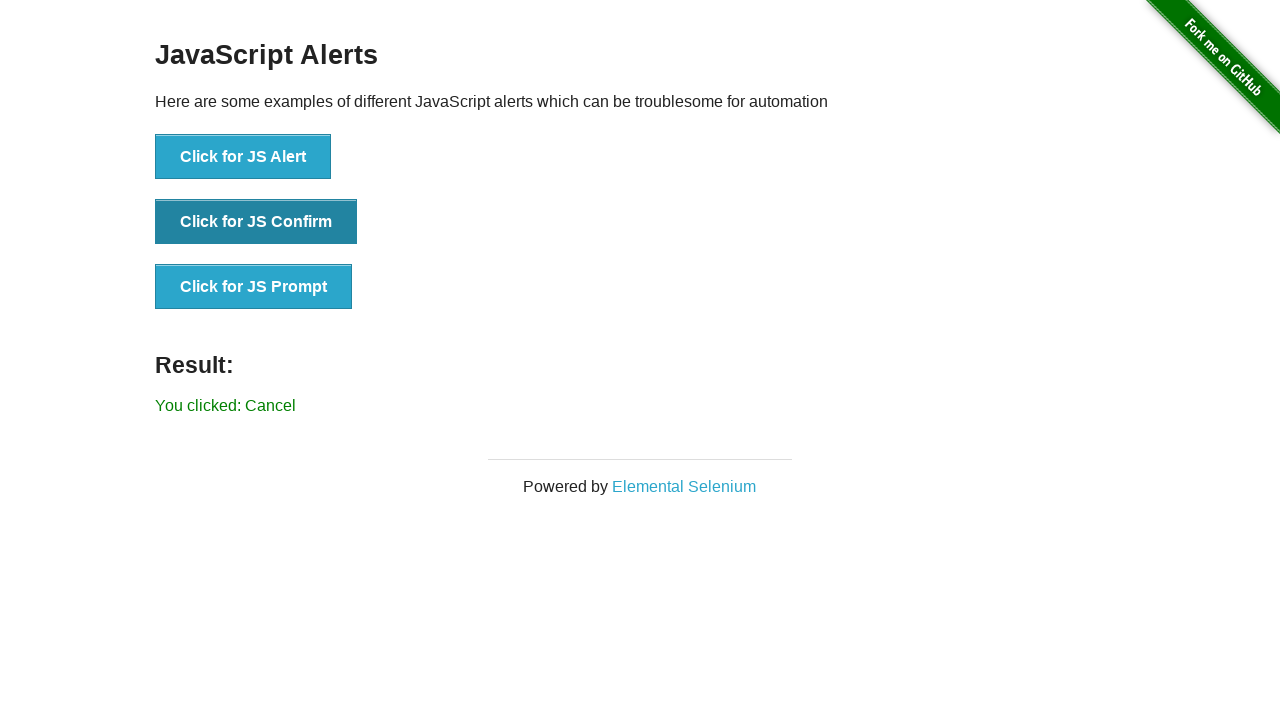